Tests radio button selection functionality by clicking on a radio button label and verifying its selection status

Starting URL: https://demoqa.com/radio-button

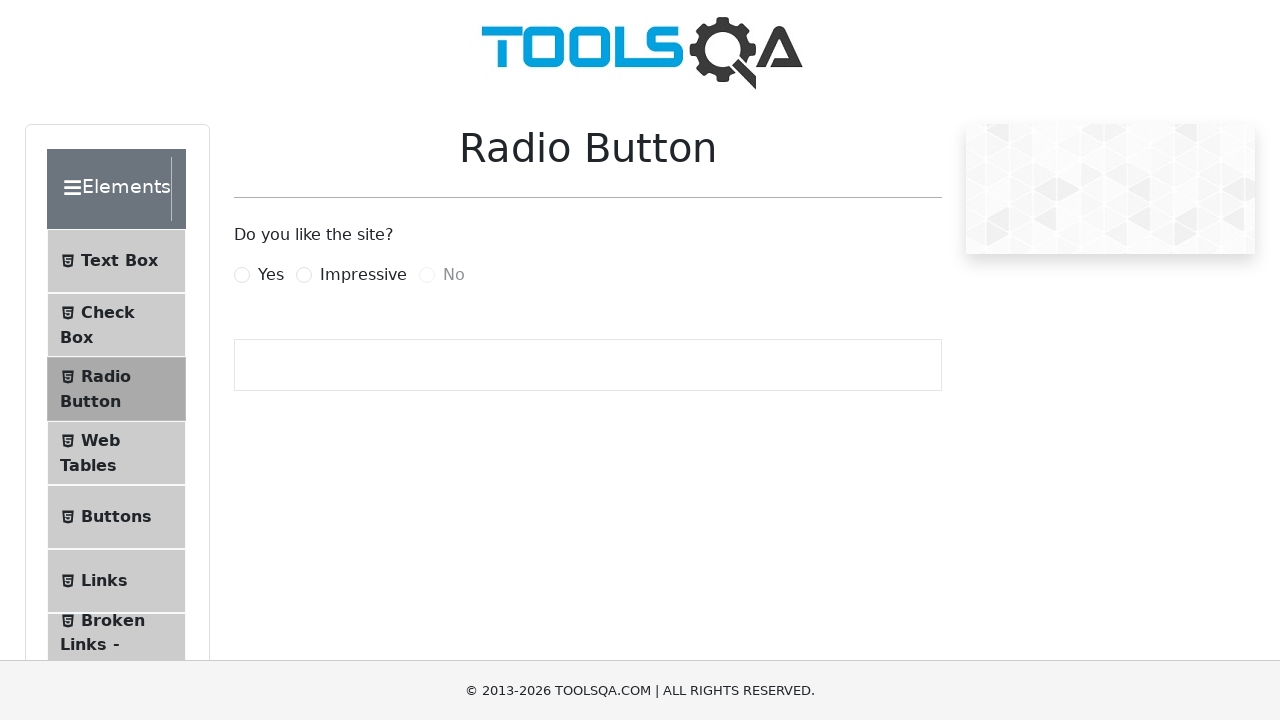

Located the 'Yes' radio button label element
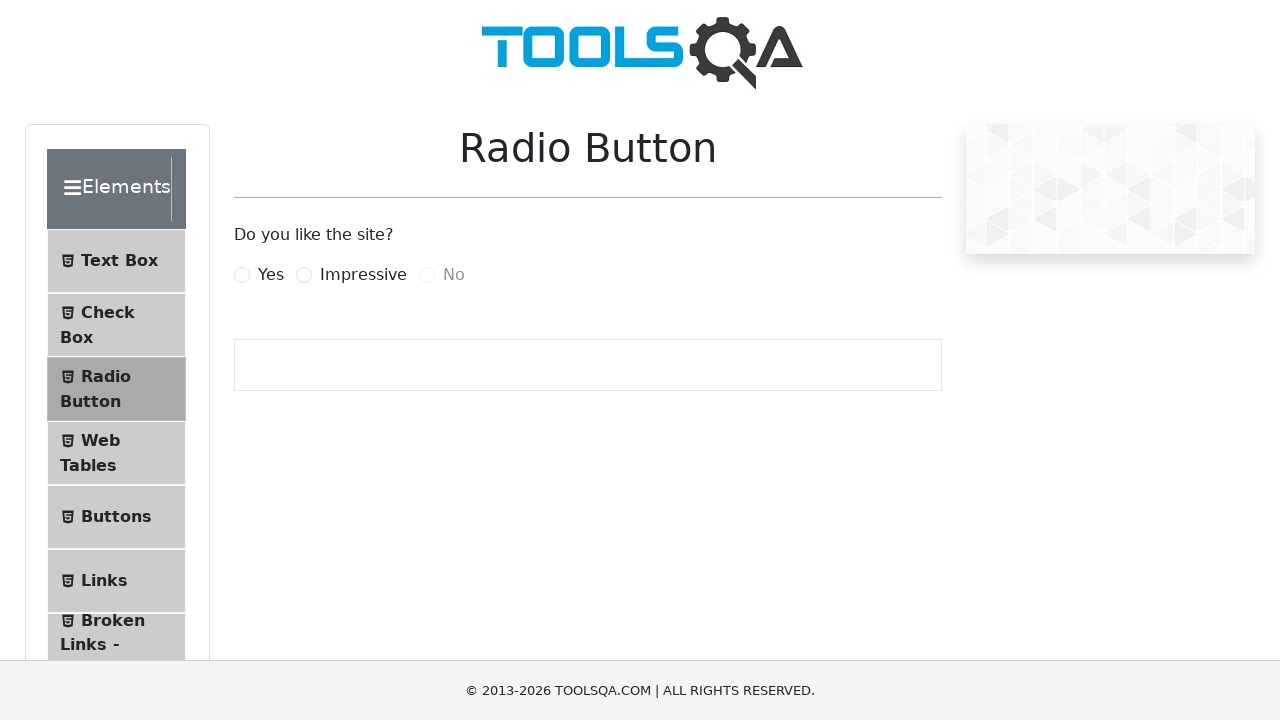

Located the 'Yes' radio button input element
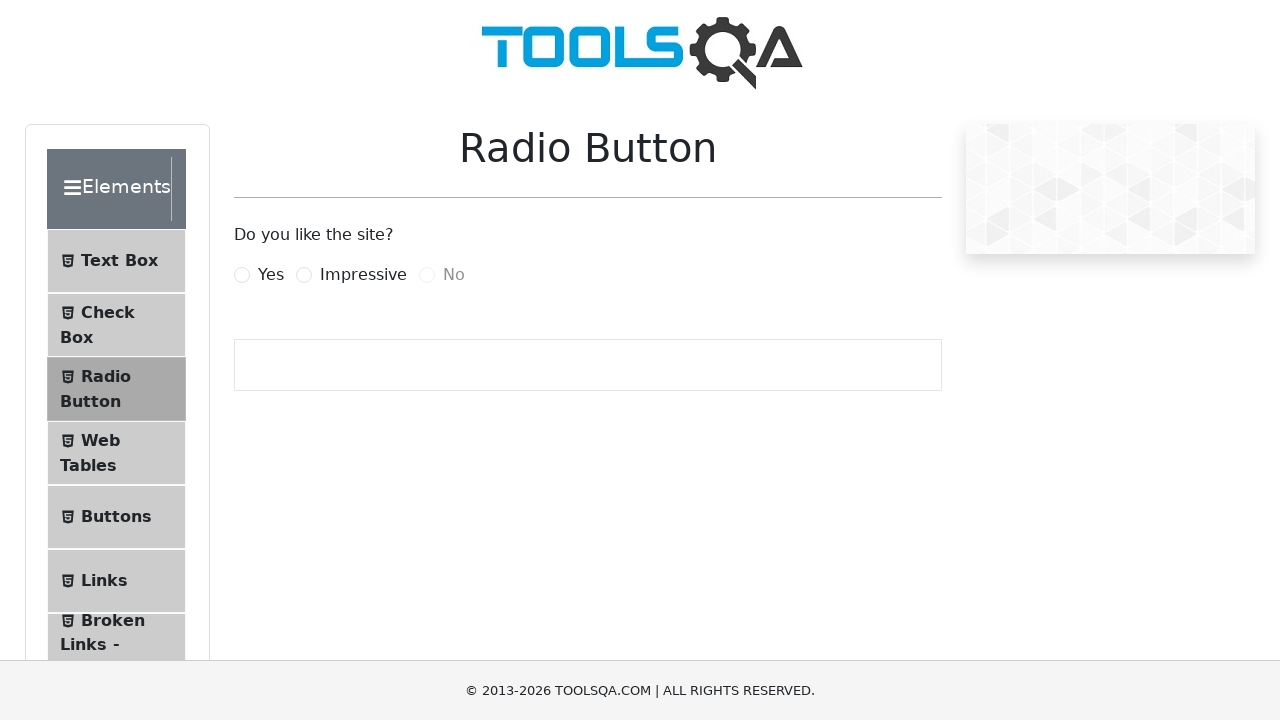

Checked initial selection status: False
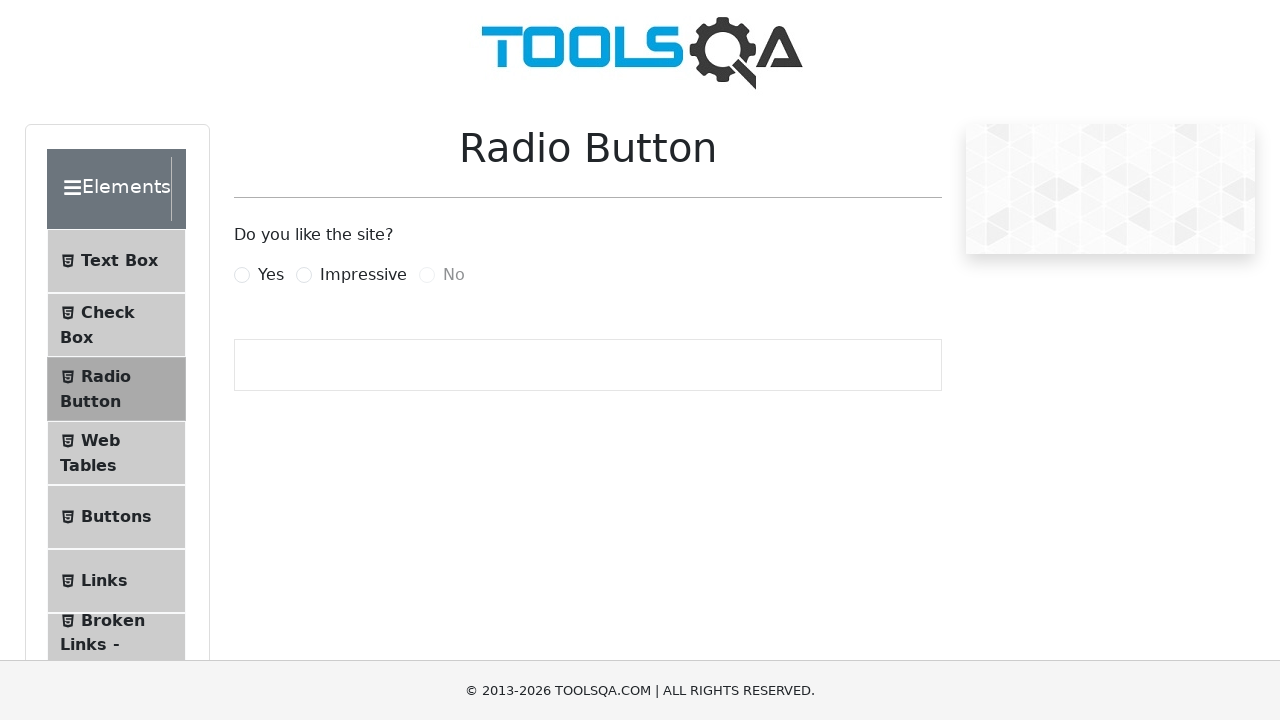

Clicked the 'Yes' radio button label to select it at (271, 275) on label[for='yesRadio']
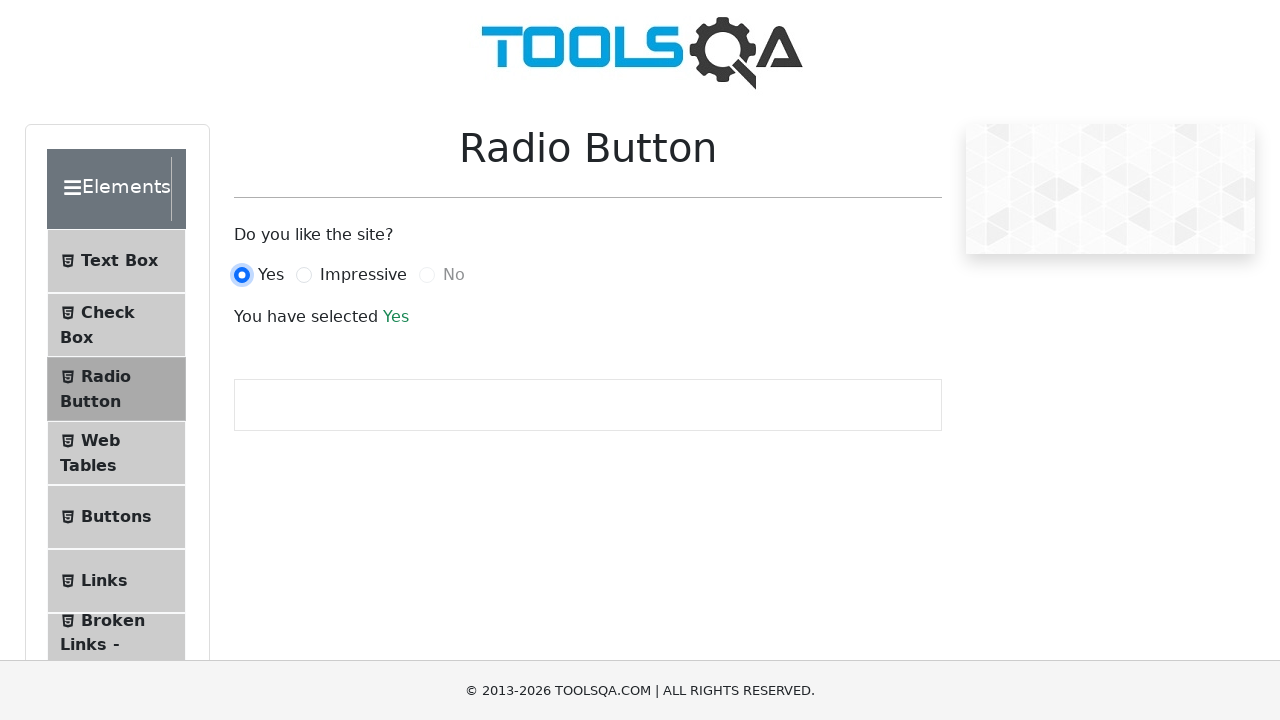

Verified radio button is now selected: True
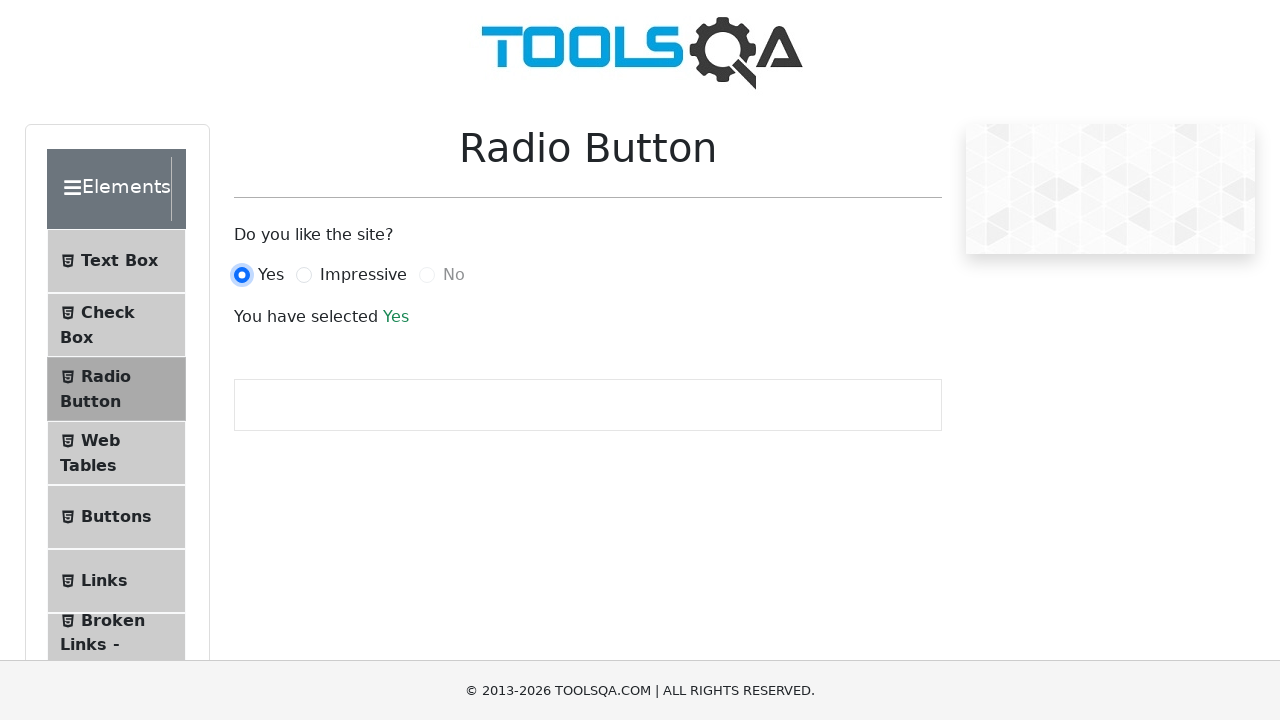

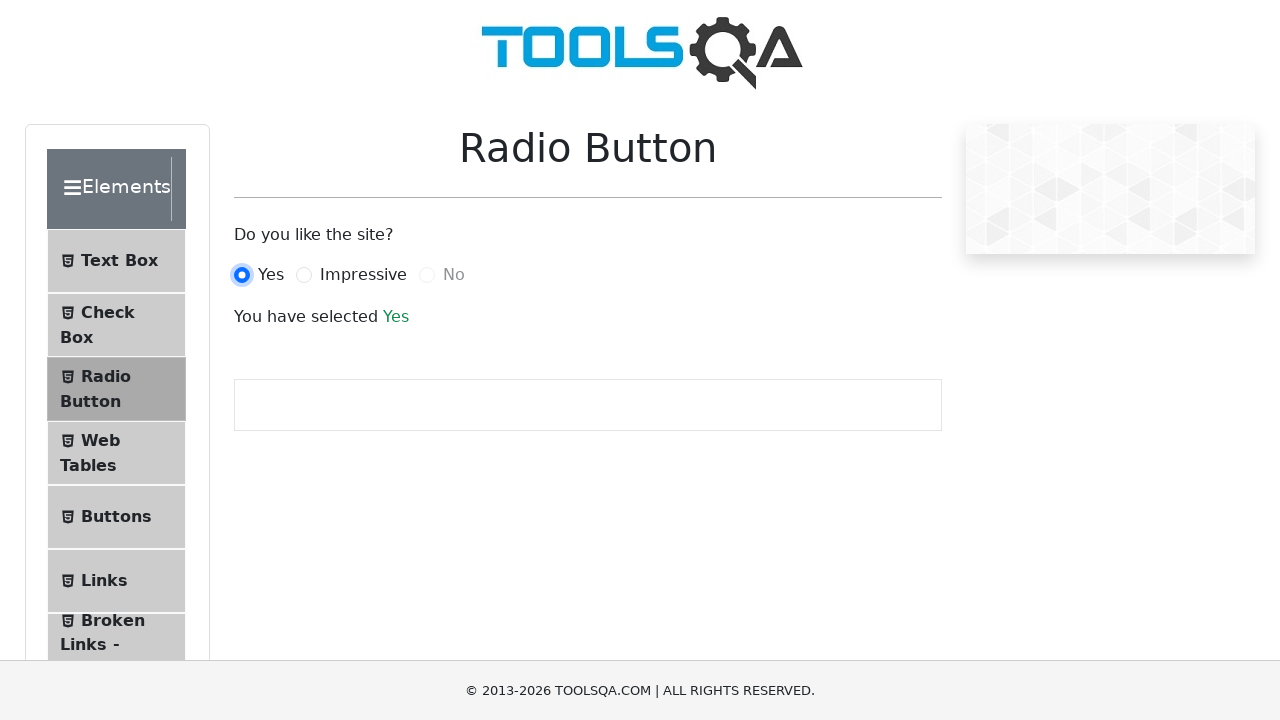